Tests registration form validation by submitting empty data and verifying all required field error messages appear

Starting URL: https://alada.vn/tai-khoan/dang-ky.html

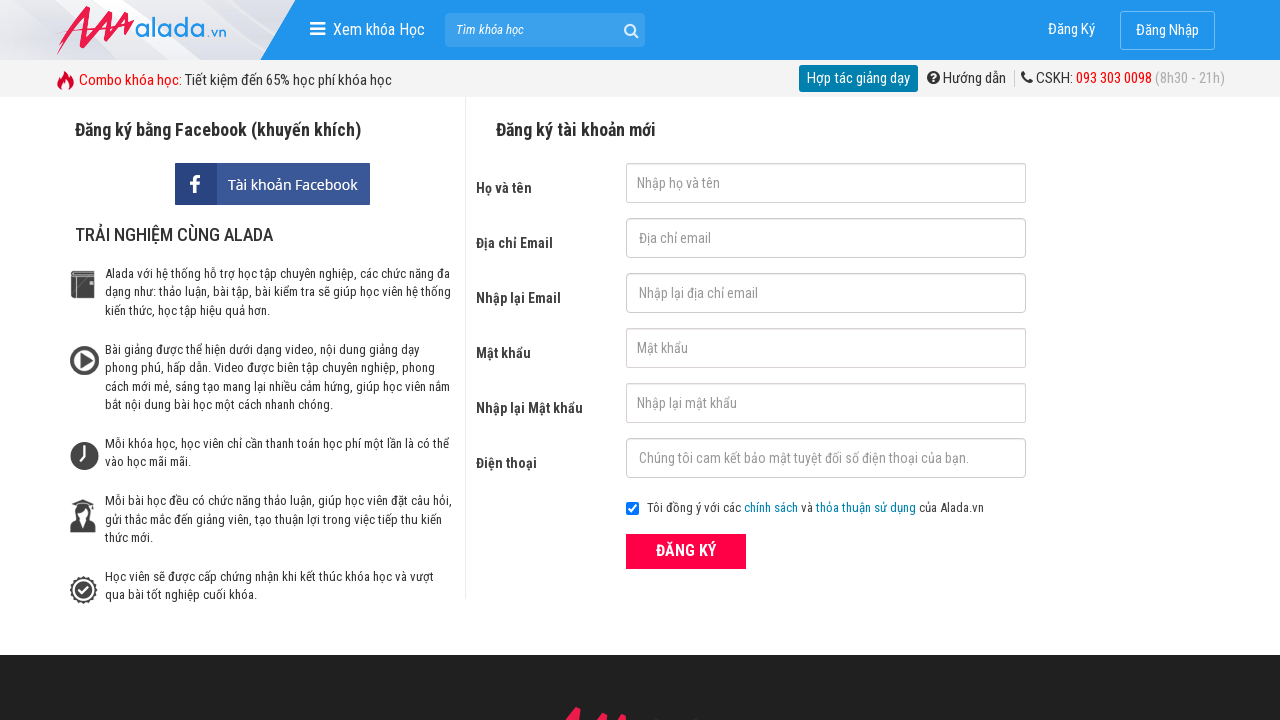

Cleared first name field on #txtFirstname
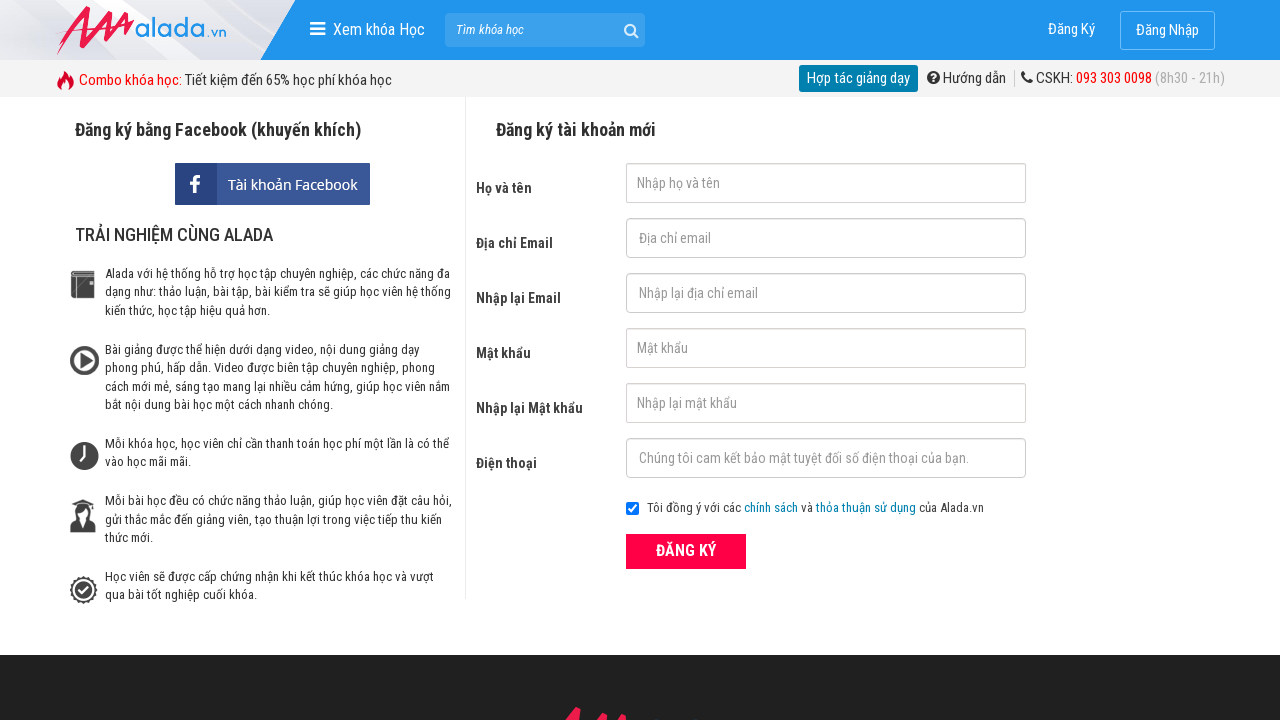

Cleared email field on #txtEmail
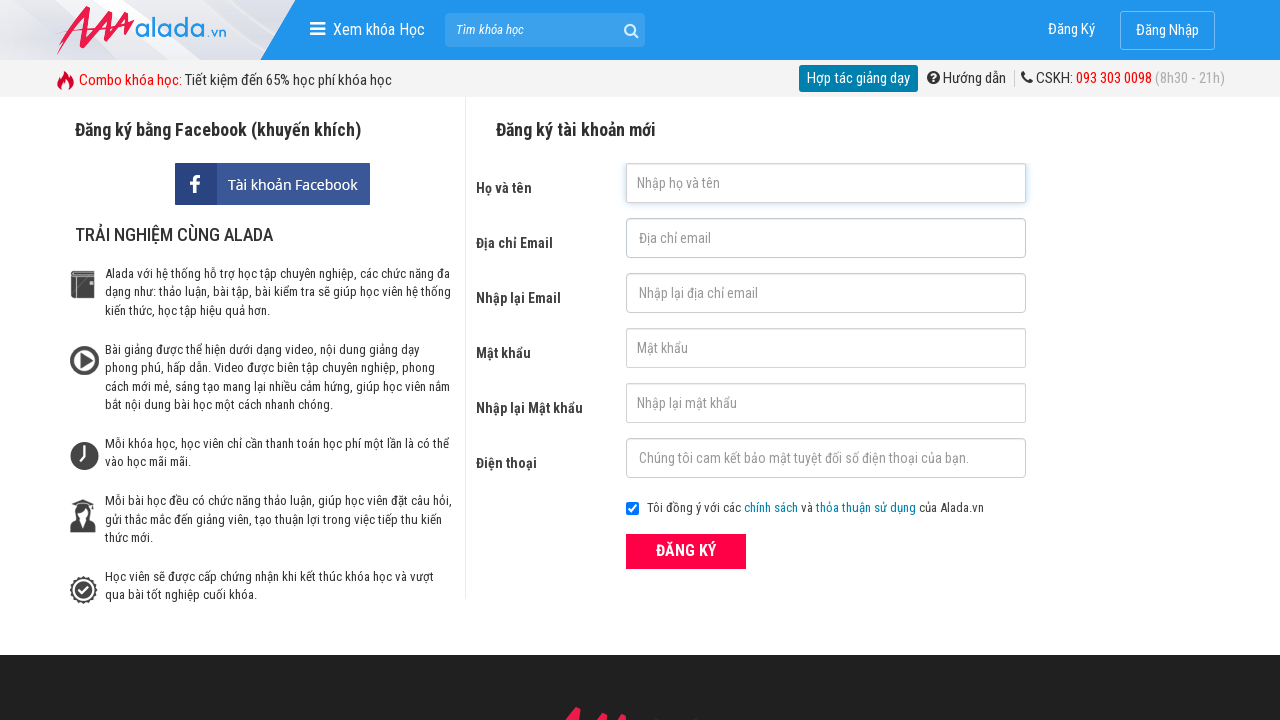

Cleared confirm email field on #txtCEmail
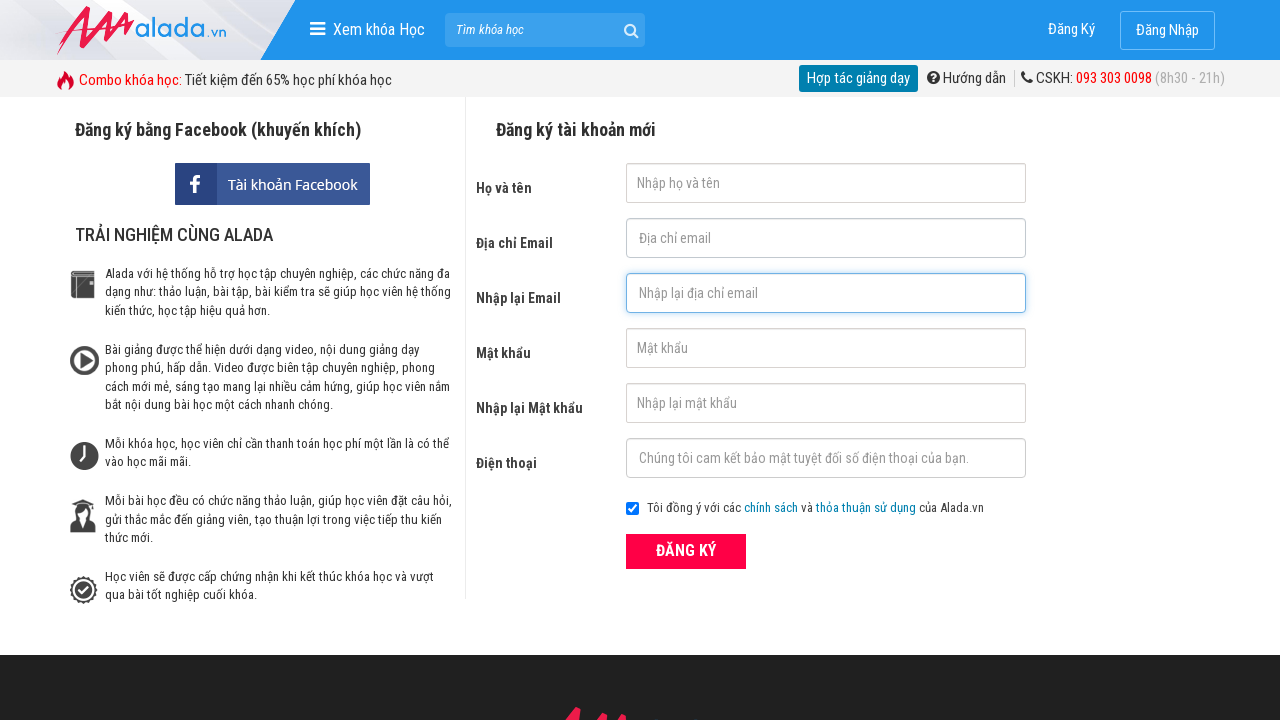

Cleared password field on #txtPassword
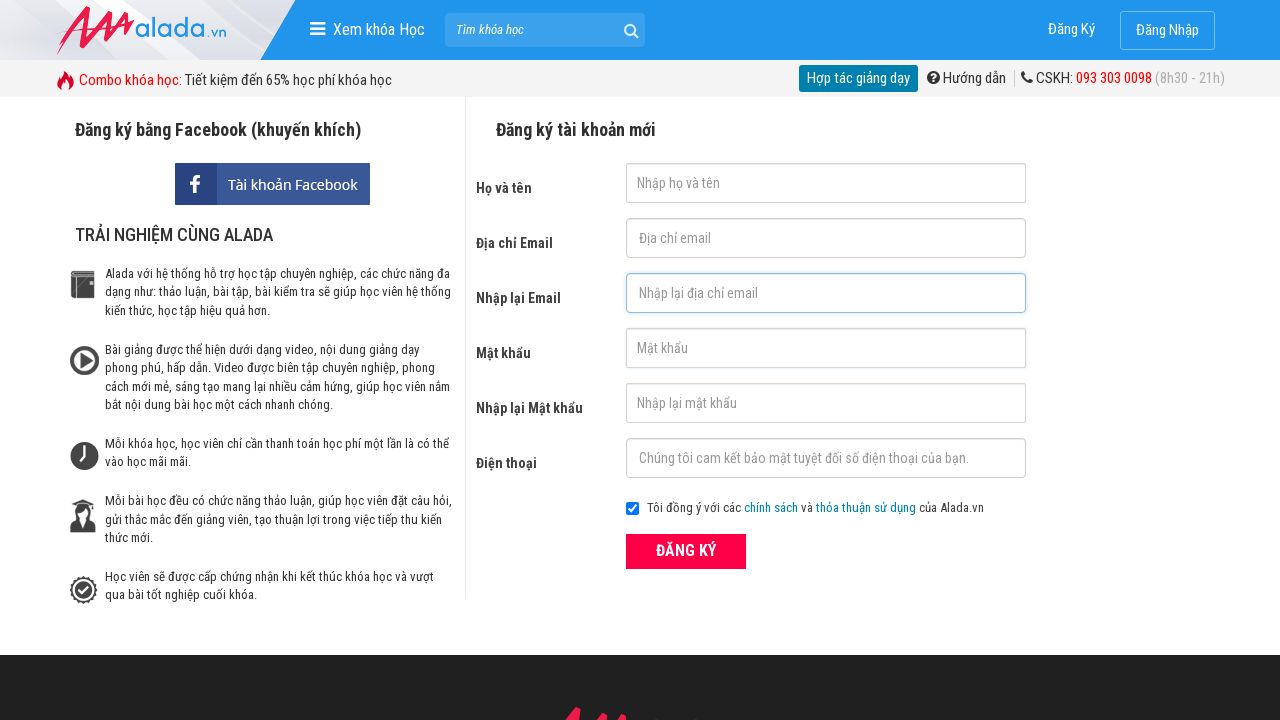

Cleared confirm password field on #txtCPassword
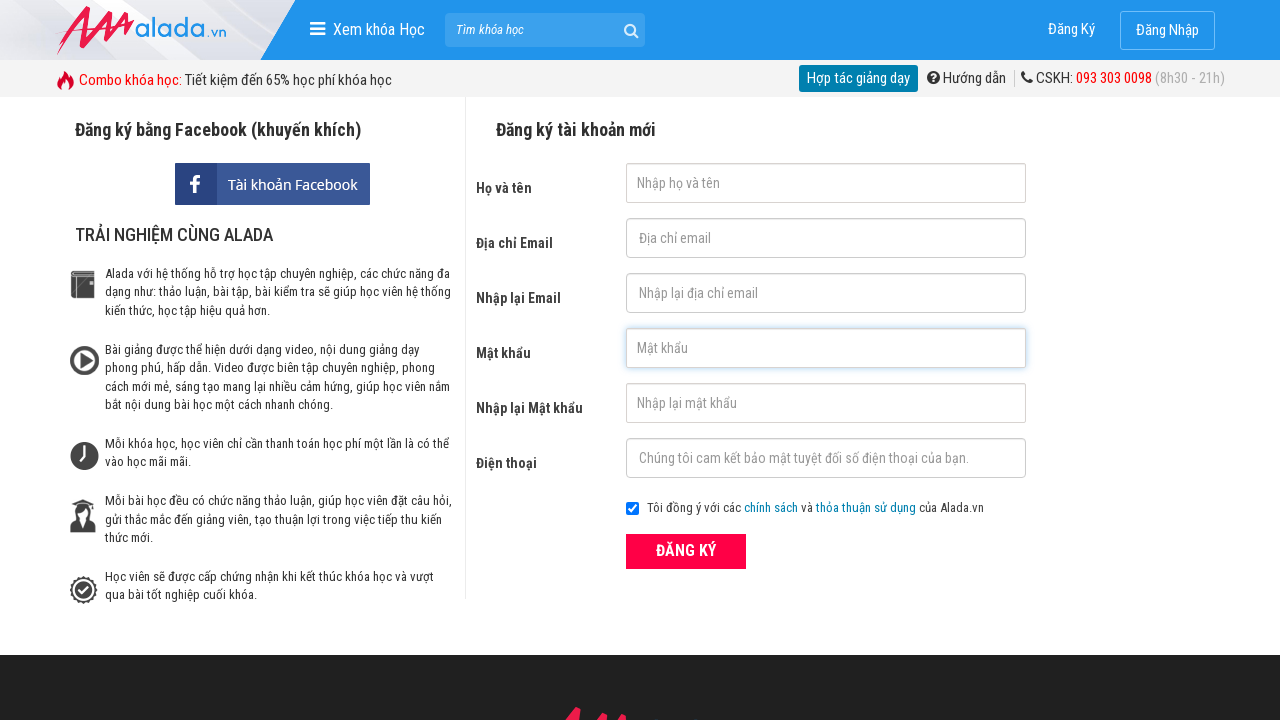

Cleared phone field on #txtPhone
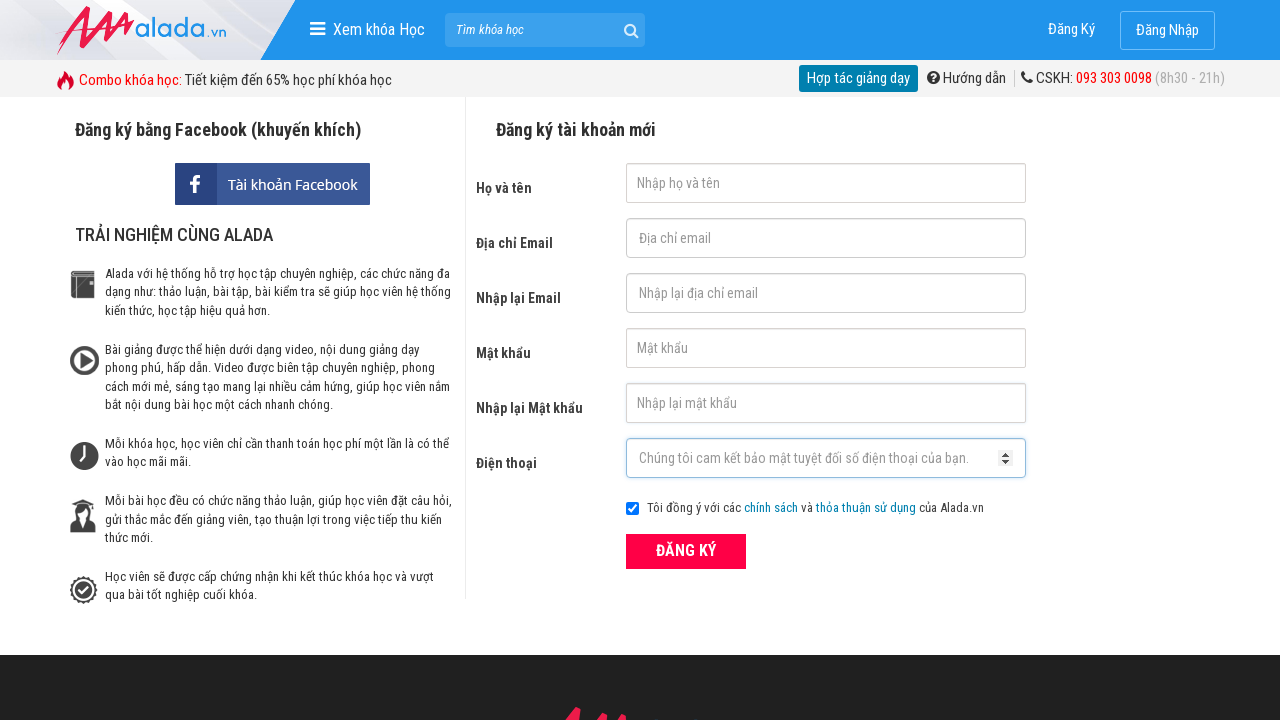

Clicked ĐĂNG KÝ (Register) button with all fields empty at (686, 551) on xpath=//form[@id='frmLogin']//button[text()='ĐĂNG KÝ']
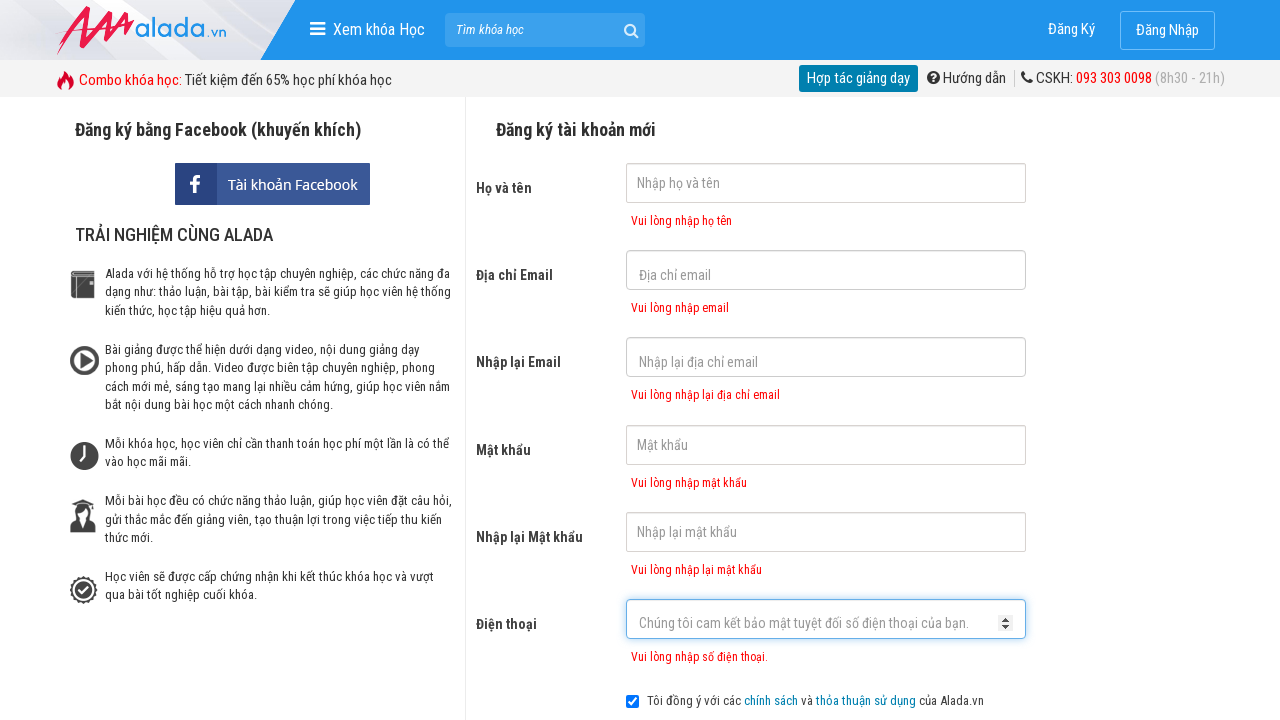

First name error message appeared
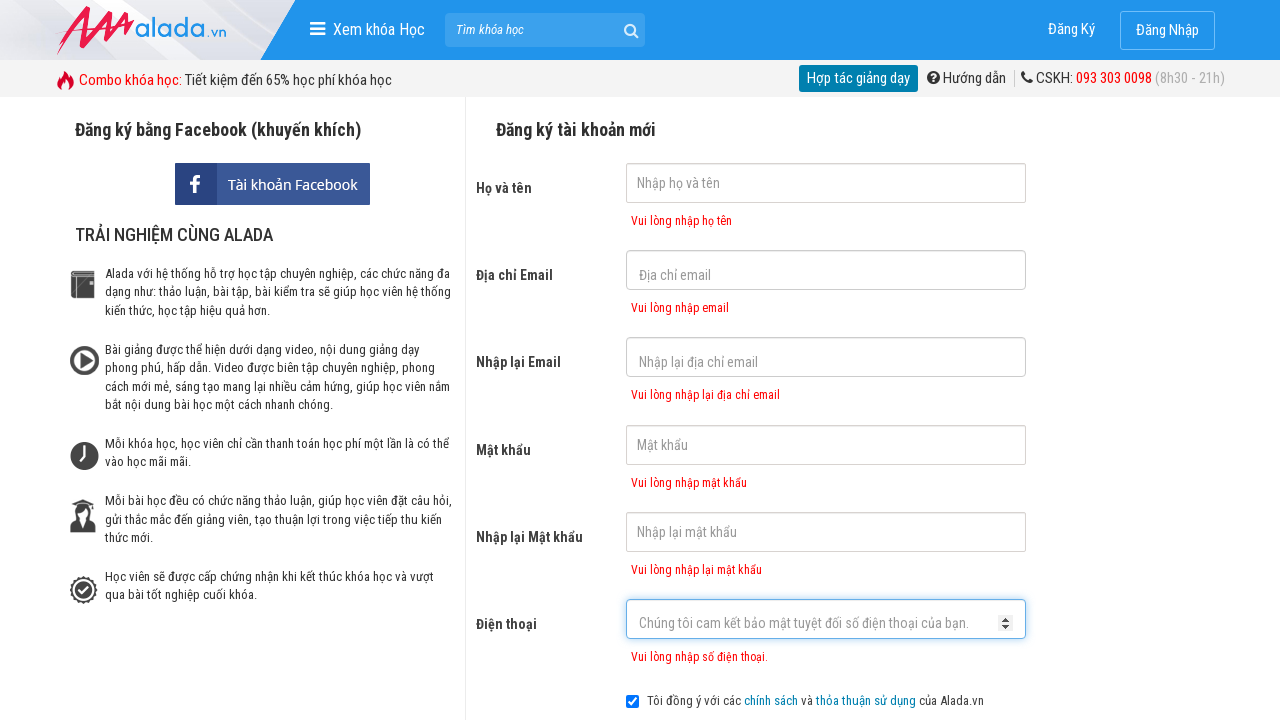

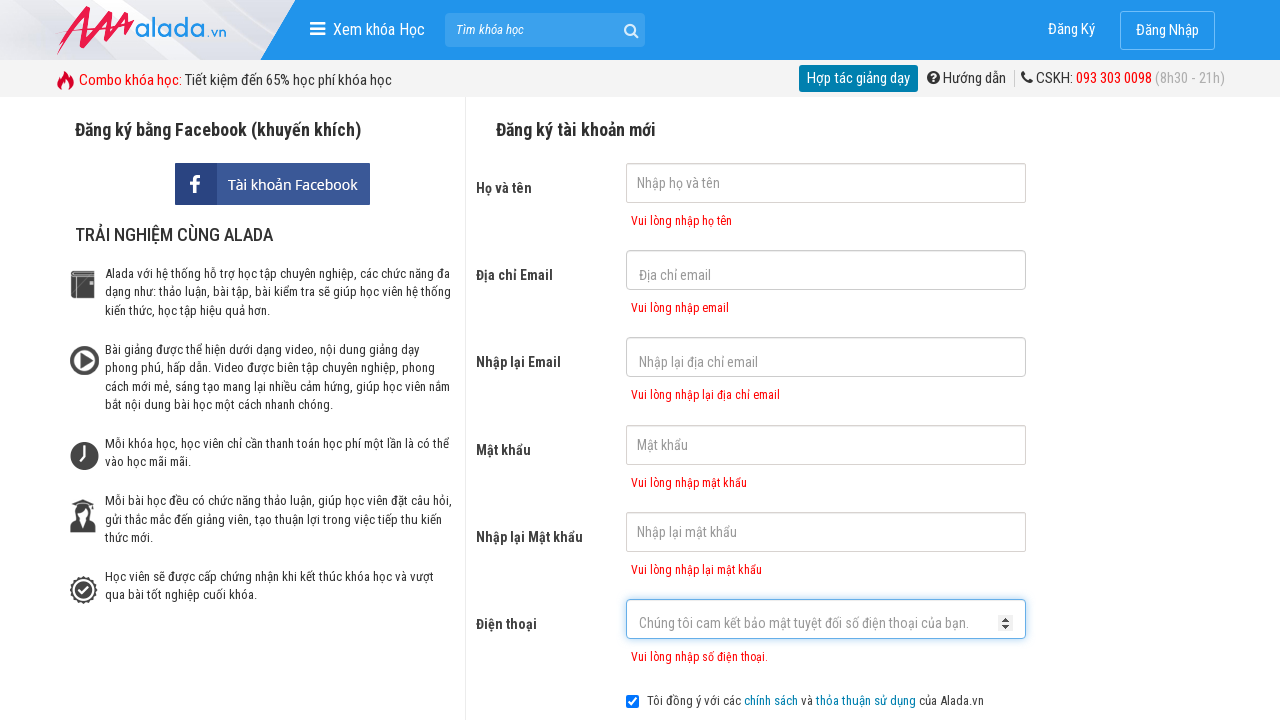